Tests jQuery UI menu navigation by hovering through multiple menu levels to reveal nested menu items.

Starting URL: https://the-internet.herokuapp.com/jqueryui/menu

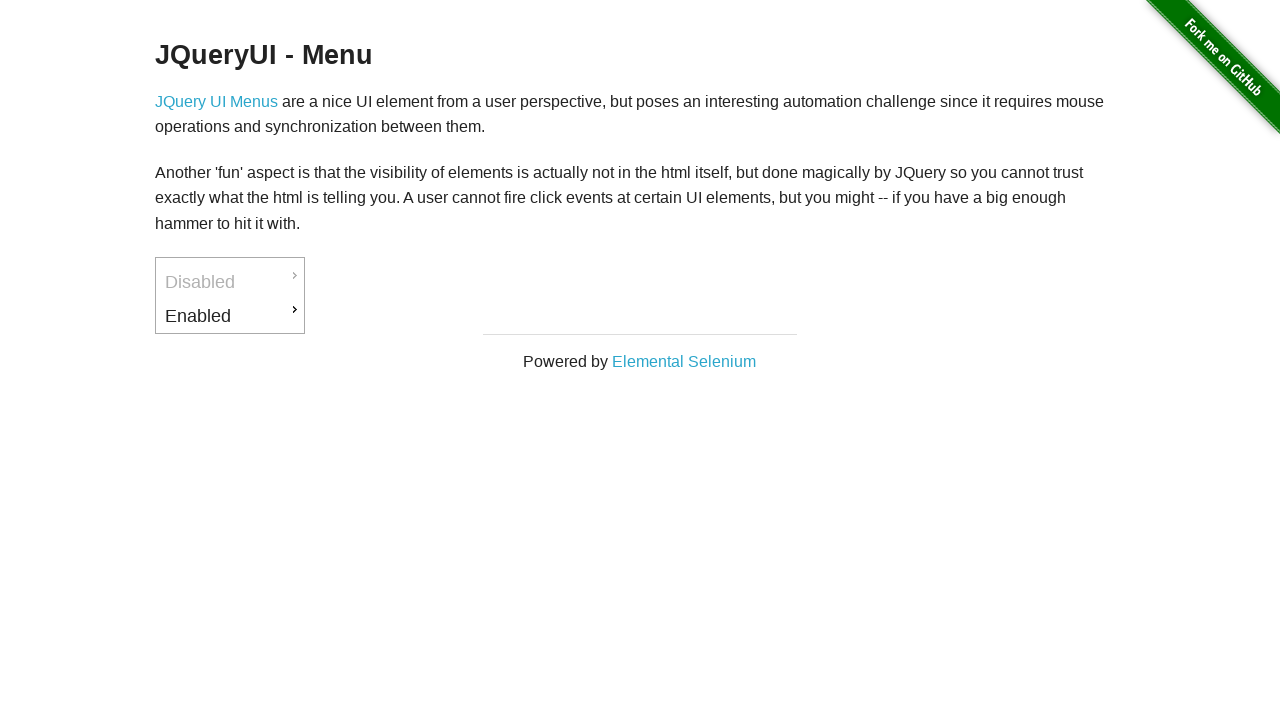

Waited for first level menu item (Enabled) to load
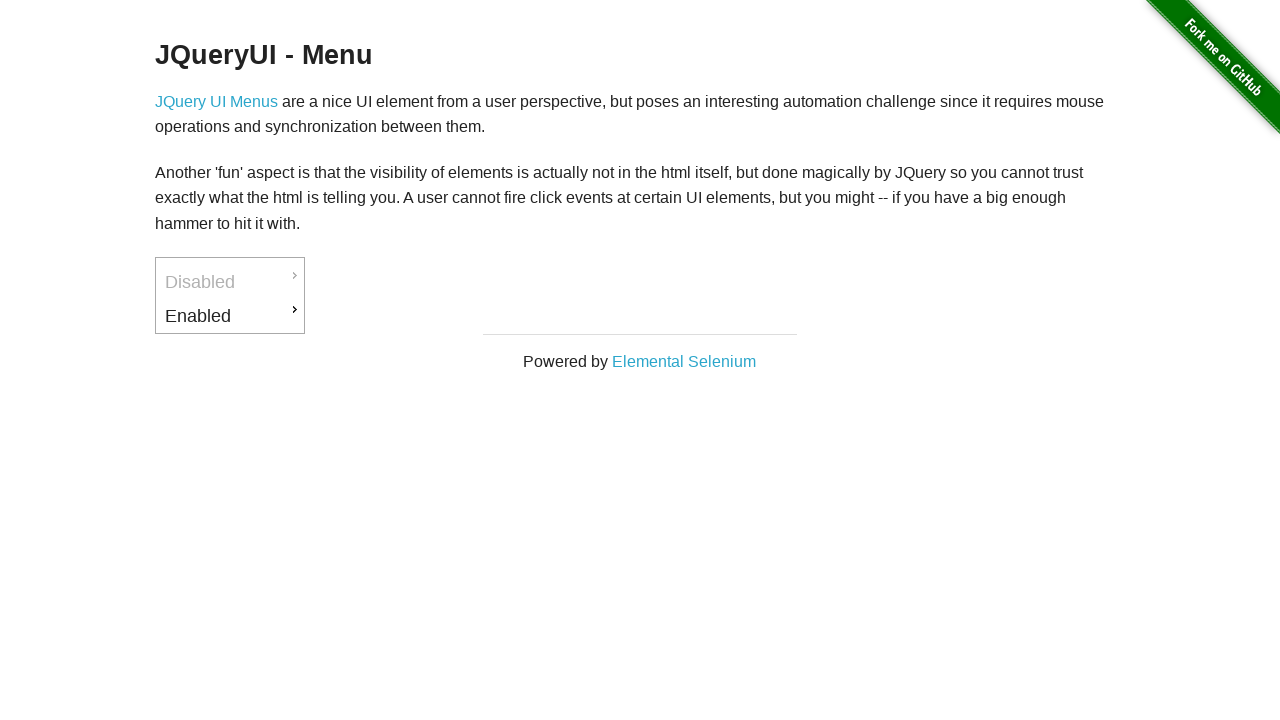

Hovered over first level menu item (Enabled) at (230, 316) on #ui-id-3
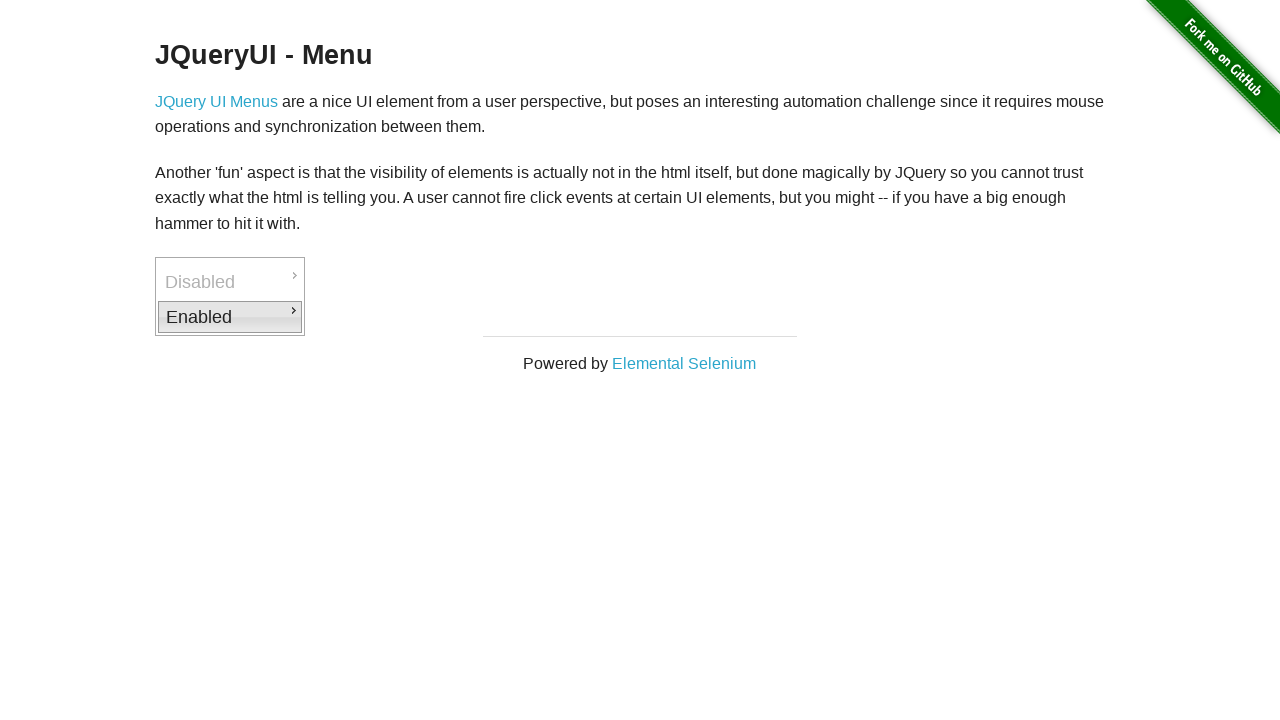

Waited for second level menu item (Downloads) to become visible
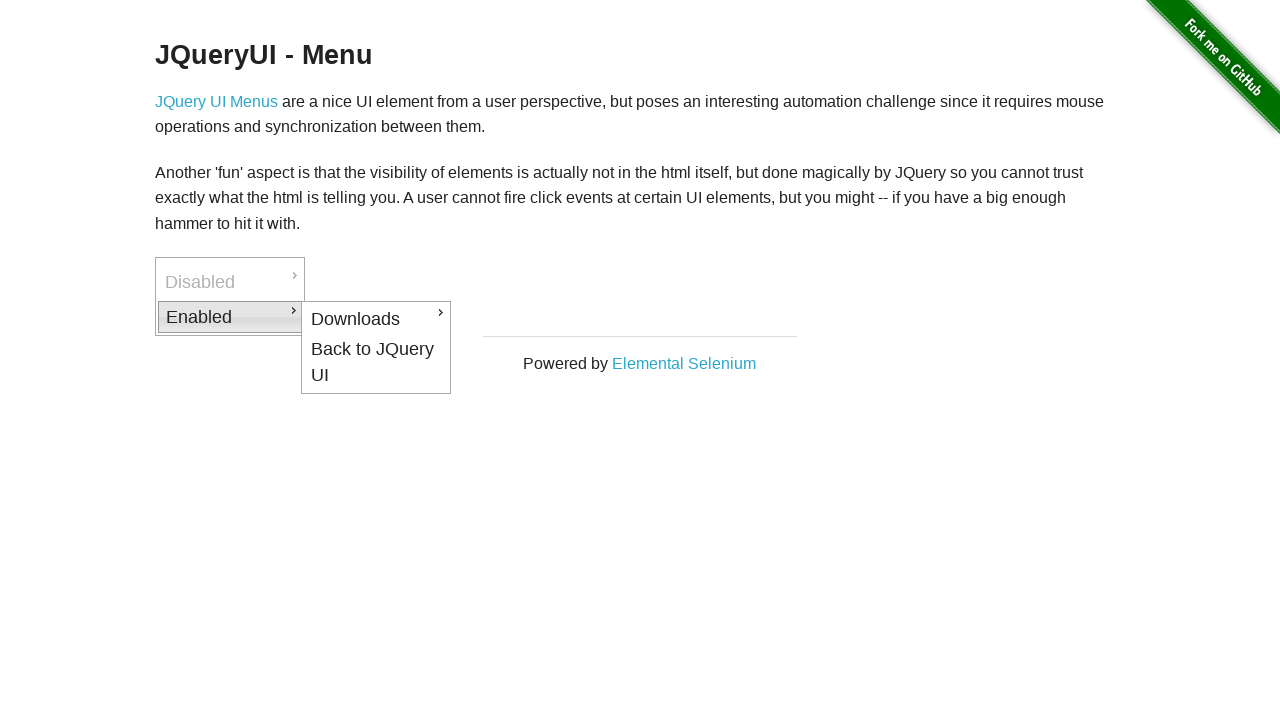

Hovered over second level menu item (Downloads) at (376, 319) on #ui-id-4
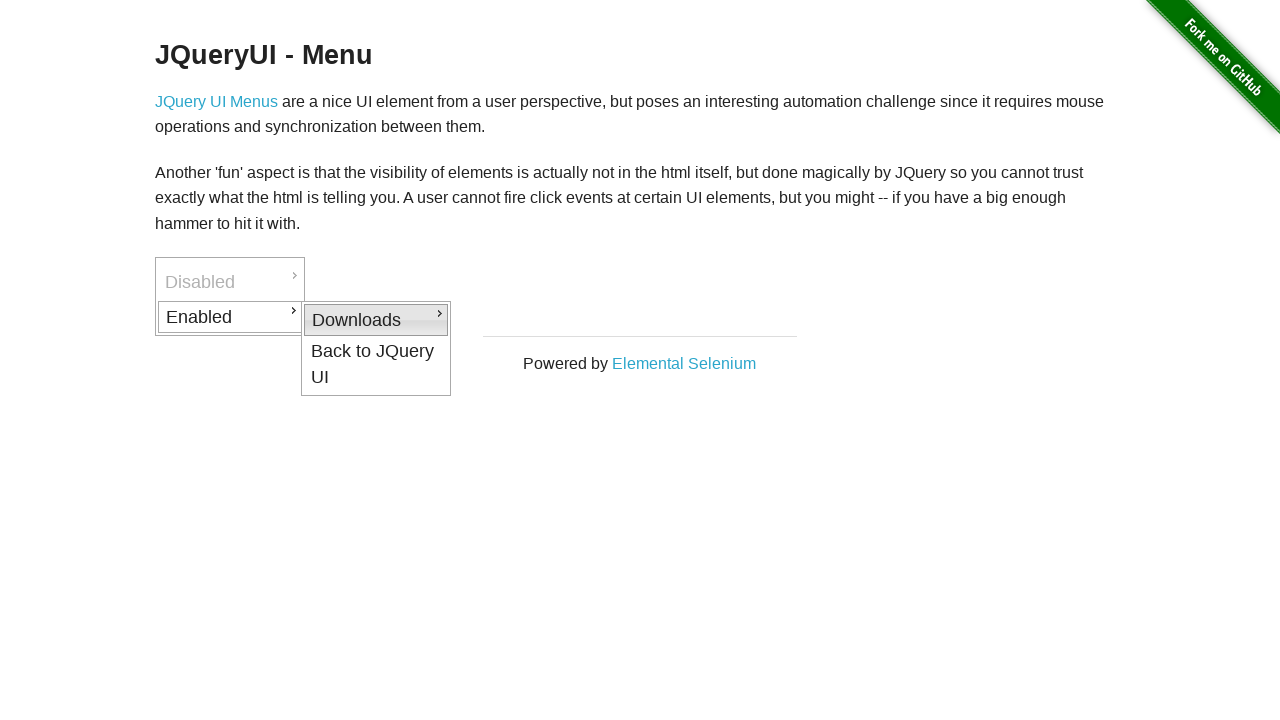

Waited for third level menu item (PDF) to become visible
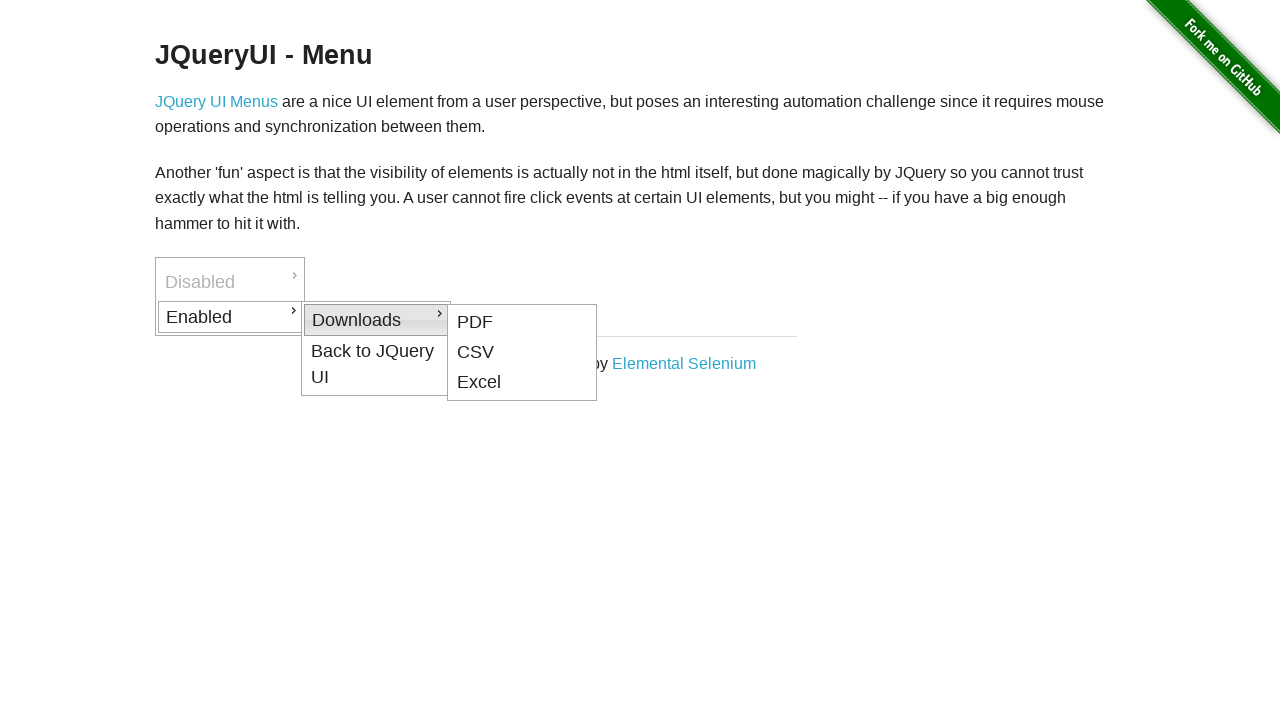

Hovered over third level menu item (PDF) to reveal nested menu at (522, 322) on #ui-id-5
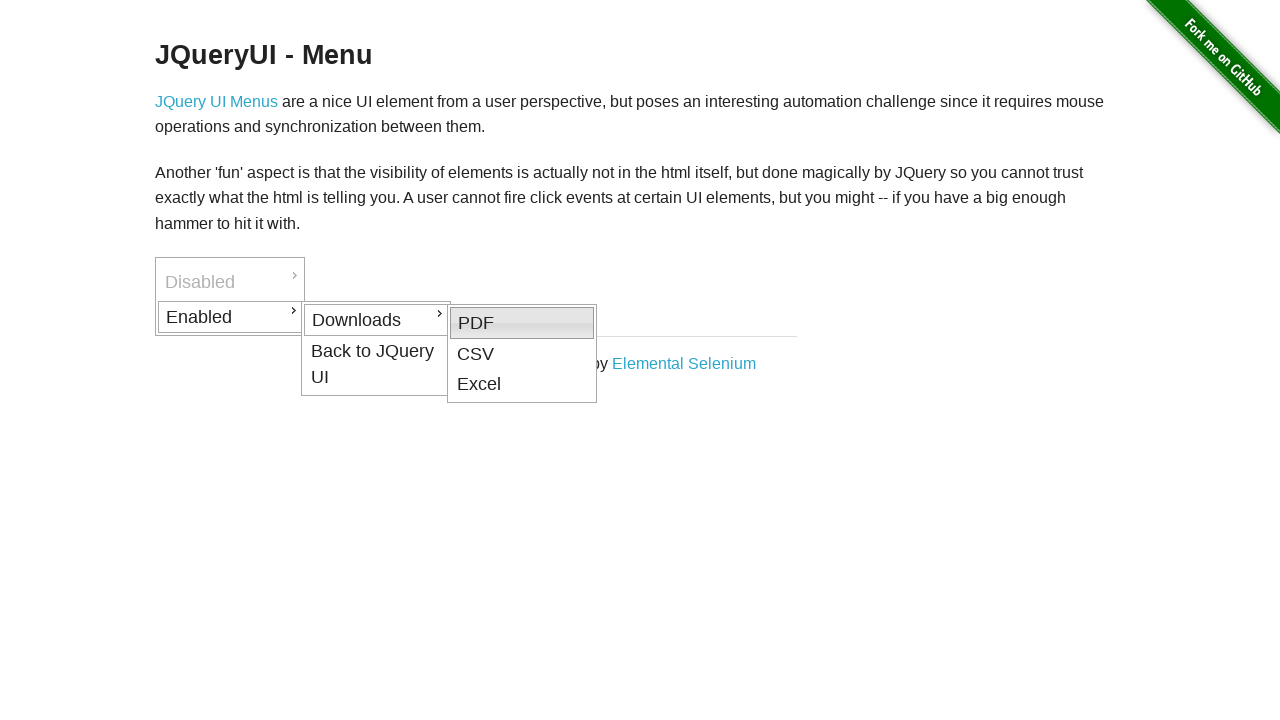

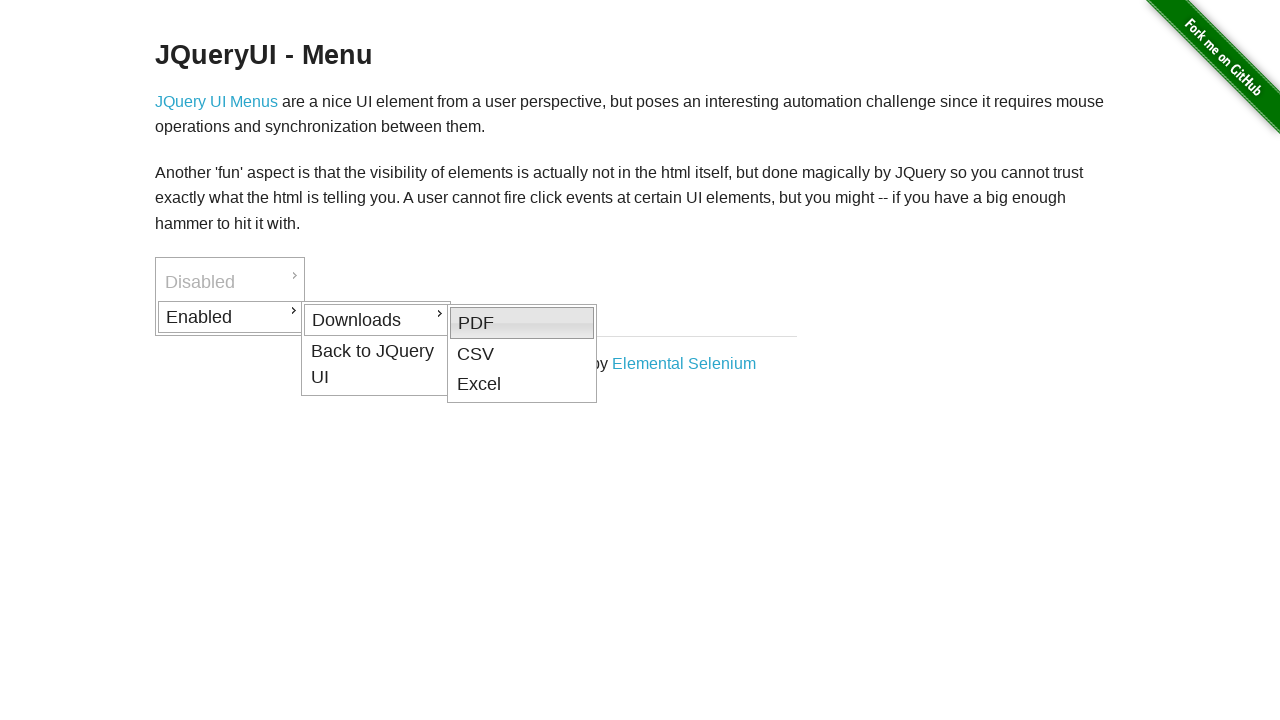